Tests opening multiple browser windows/contexts by creating a new context and navigating to different URLs

Starting URL: https://testkru.com/Elements/TextFields

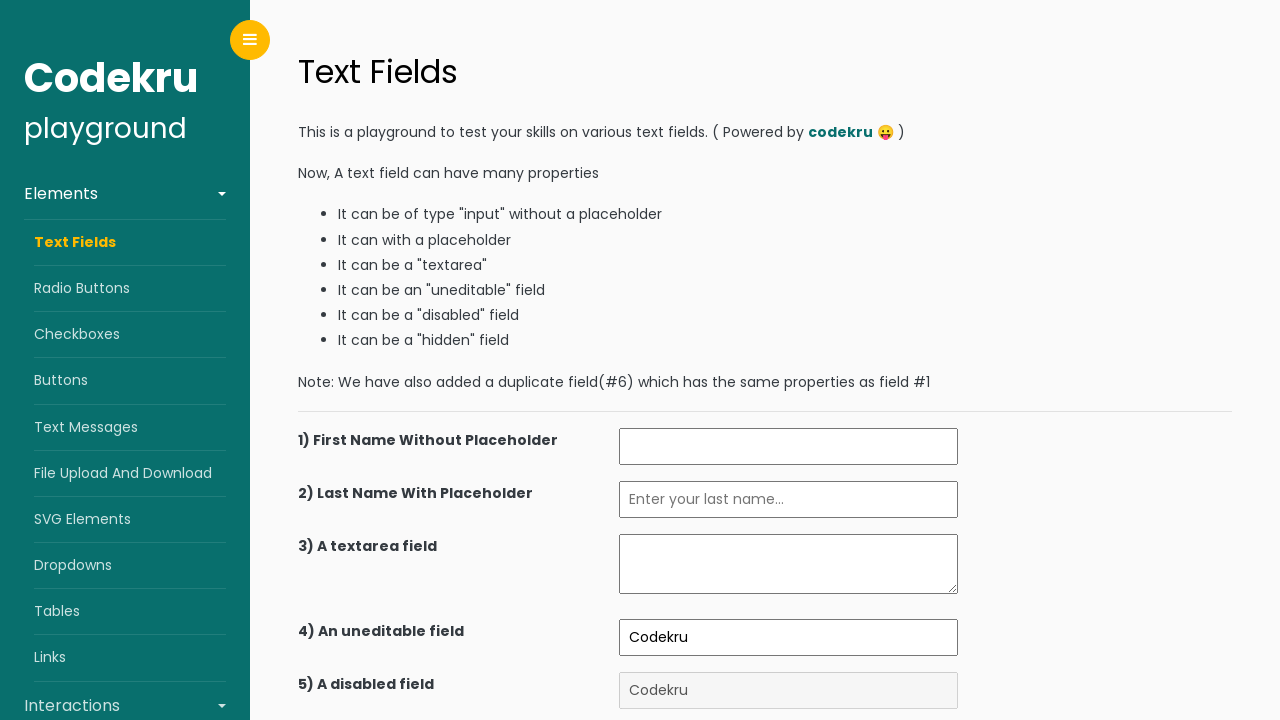

Retrieved and printed title of current window
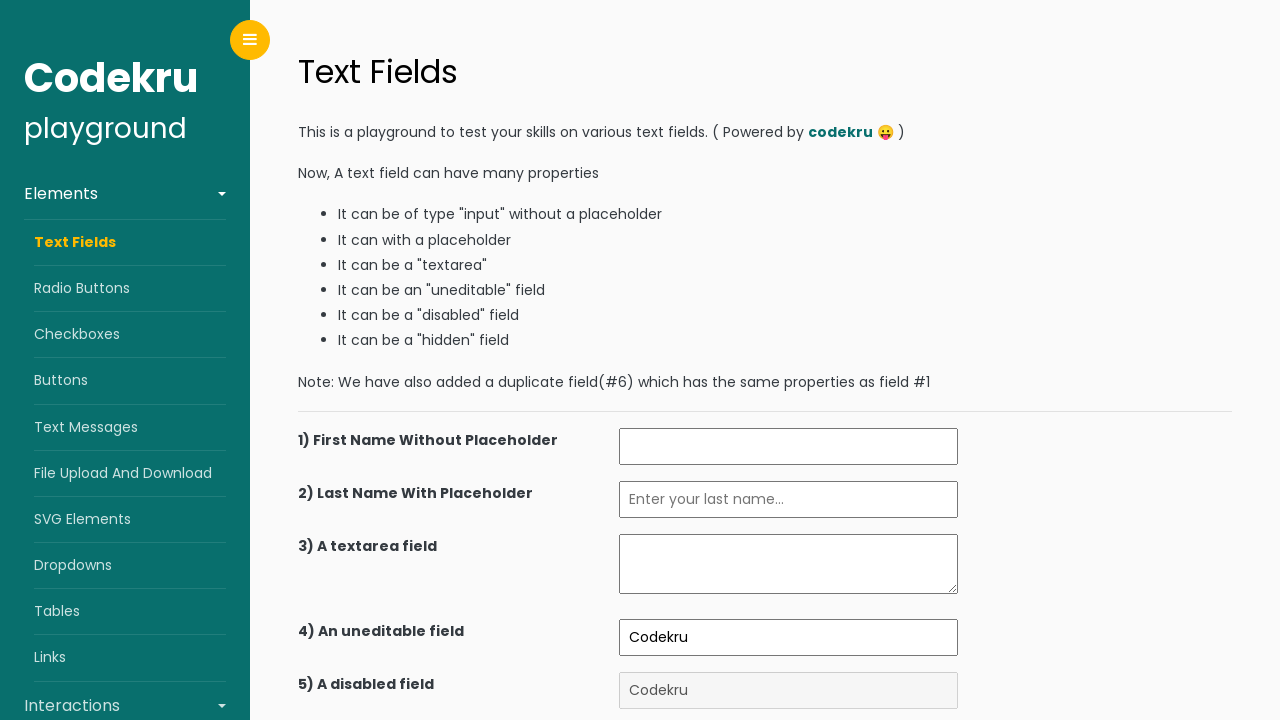

Created a new page/tab in the same context
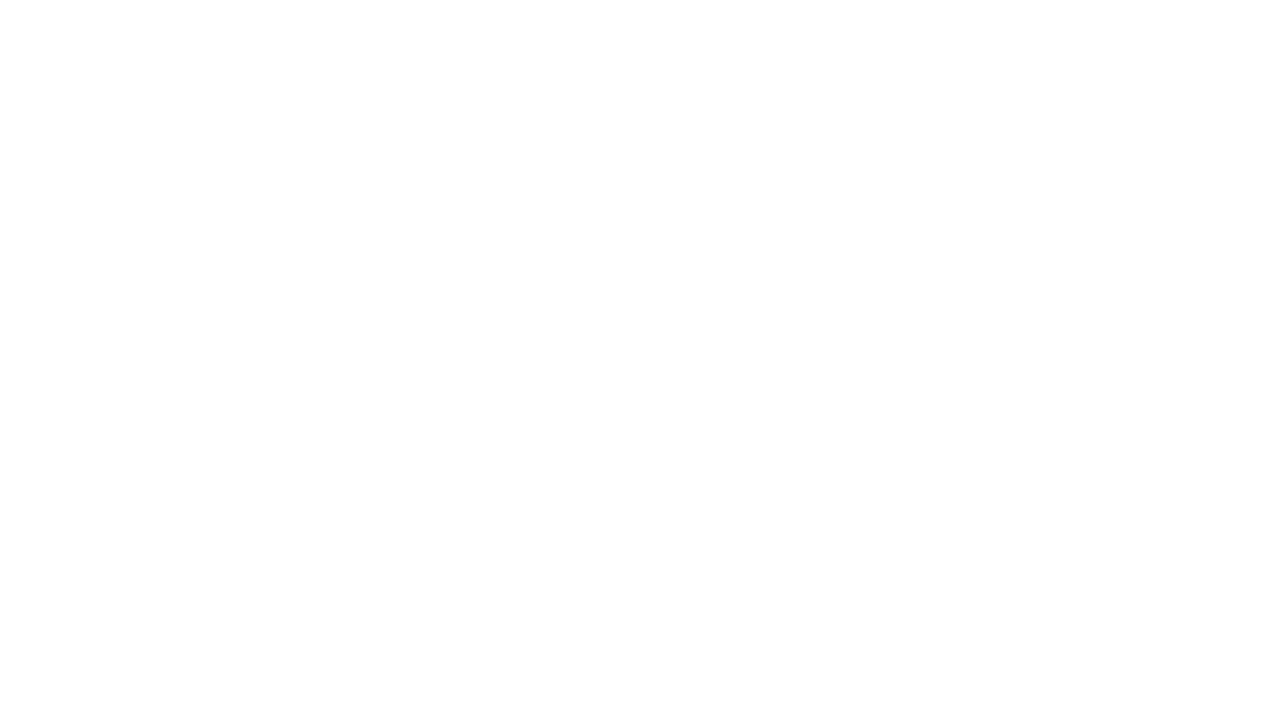

Navigated new page to Buttons element test page
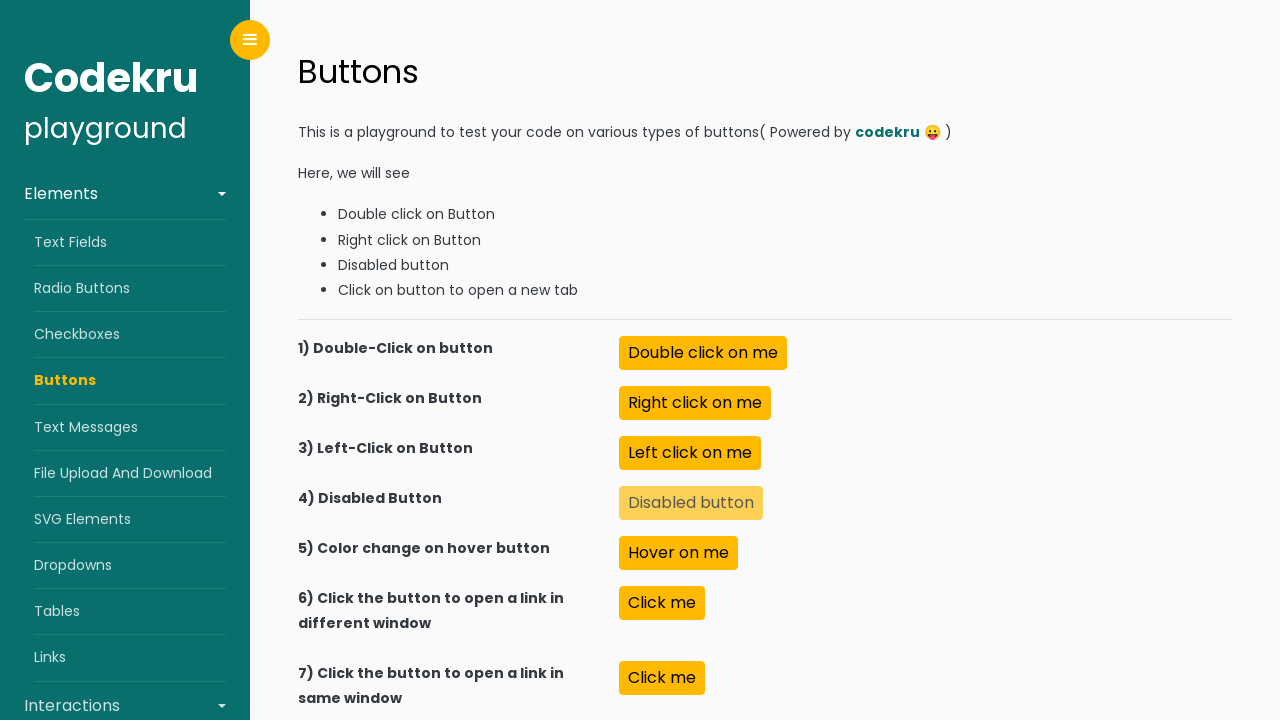

Retrieved and printed title of new window
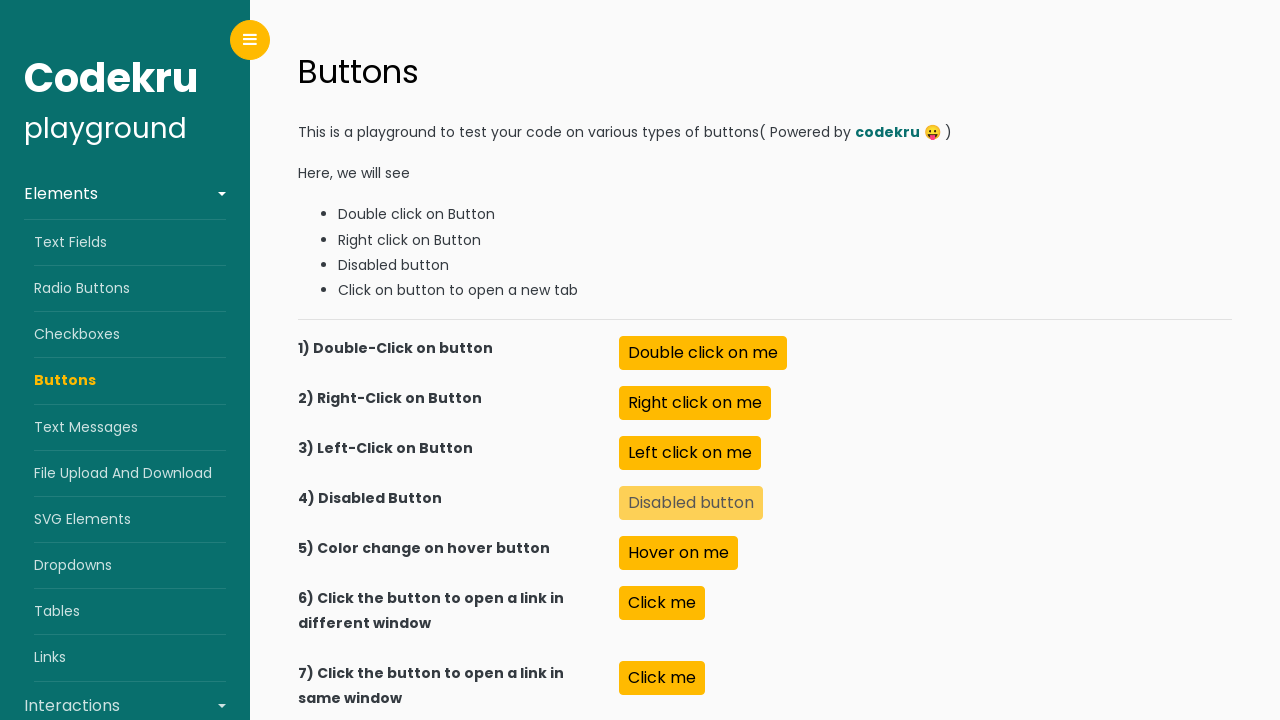

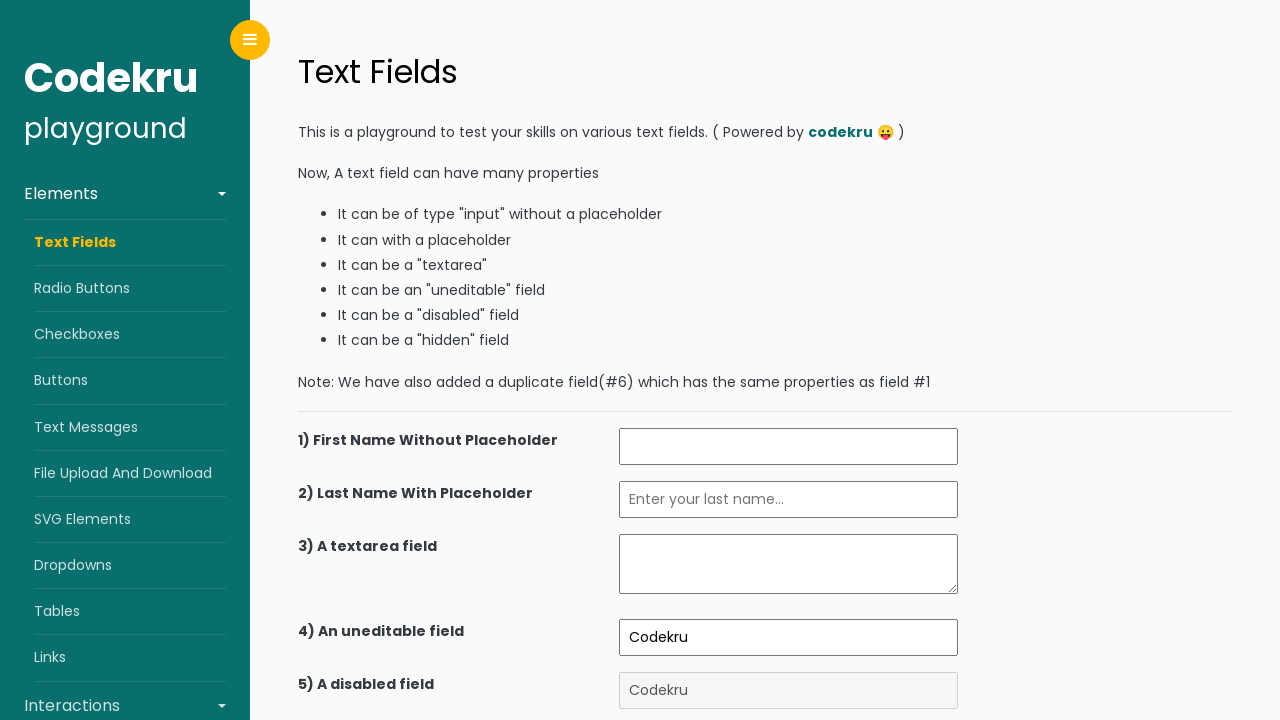